Tests element display functionality by checking if email textbox, age radio button, and education text area are displayed, then interacts with them

Starting URL: https://automationfc.github.io/basic-form/index.html

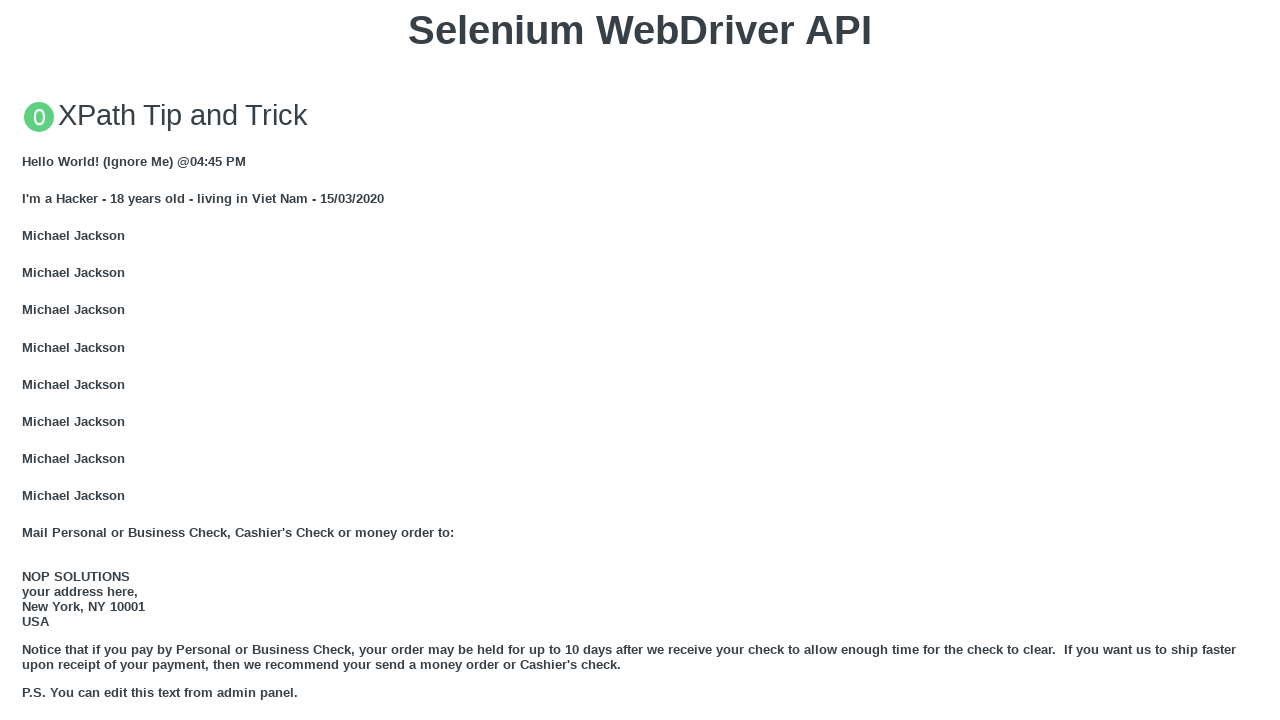

Email textbox is displayed and filled with 'Automation Testing' on #email
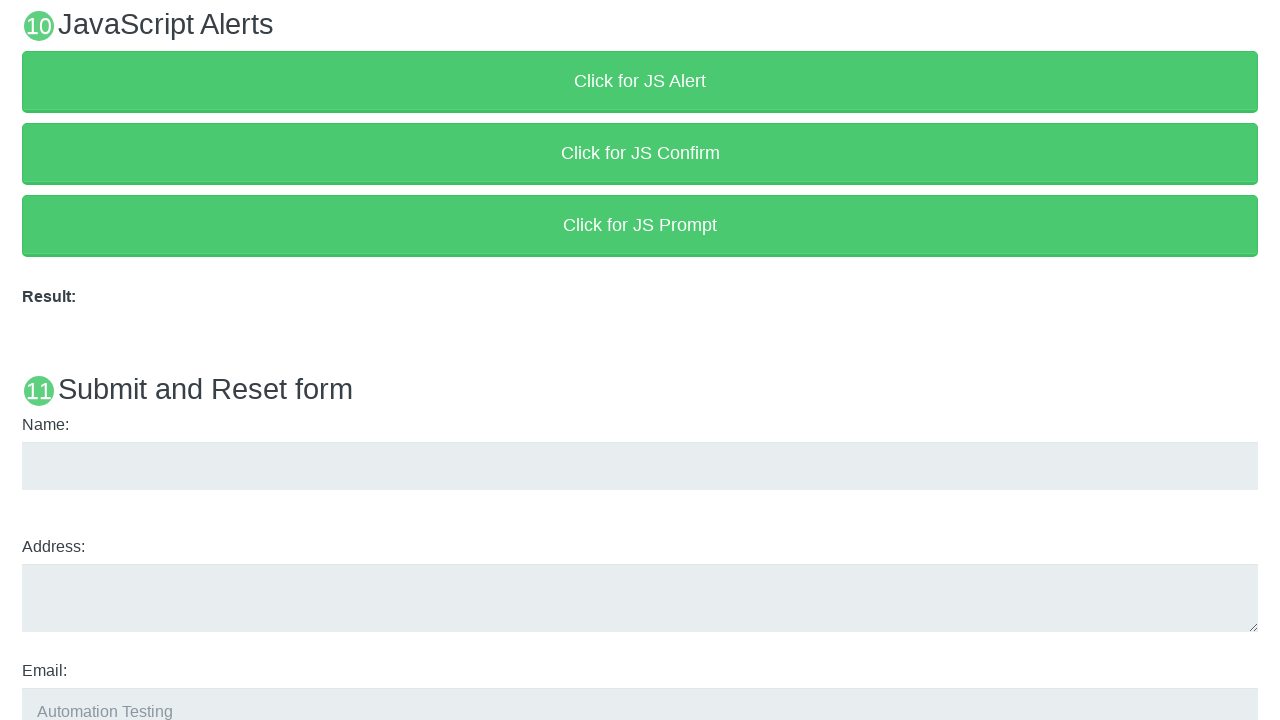

Age radio button (under_18) is displayed and clicked at (28, 360) on #under_18
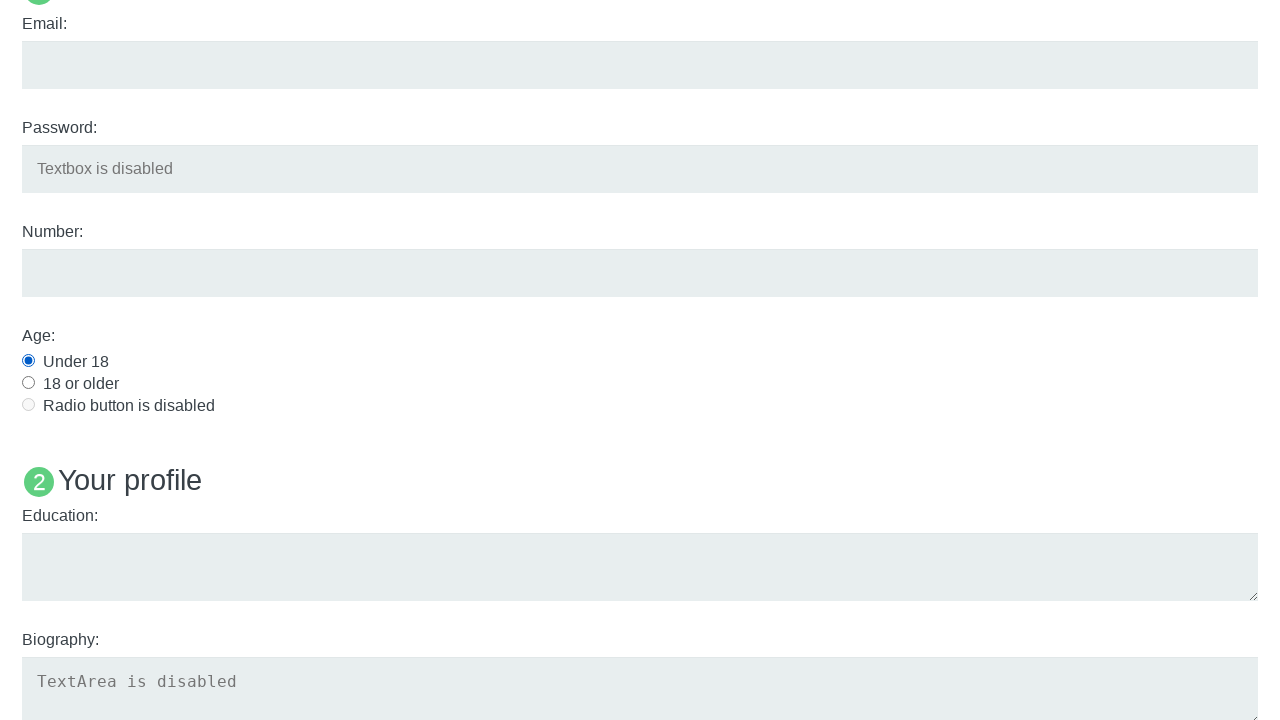

Education text area is displayed and filled with 'Automation Testing' on #edu
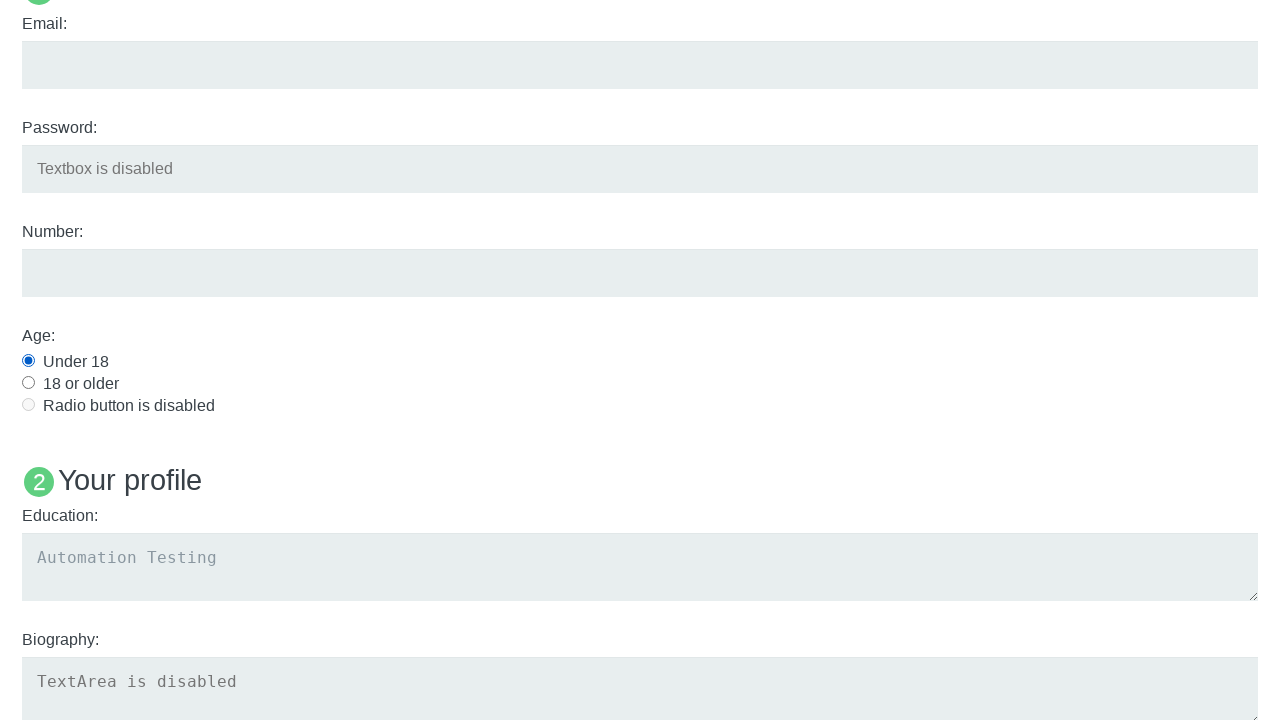

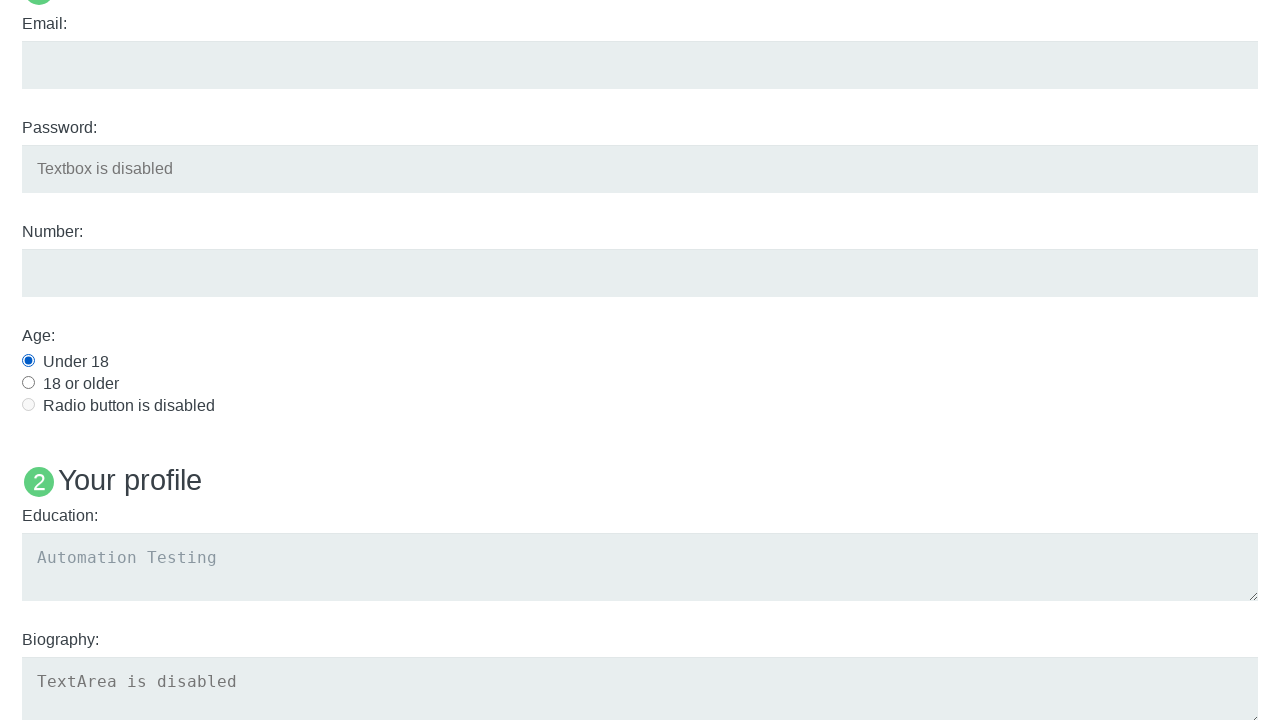